Tests drag and drop functionality by dragging a draggable element and dropping it onto a droppable target area on a test automation practice site.

Starting URL: https://testautomationpractice.blogspot.com/

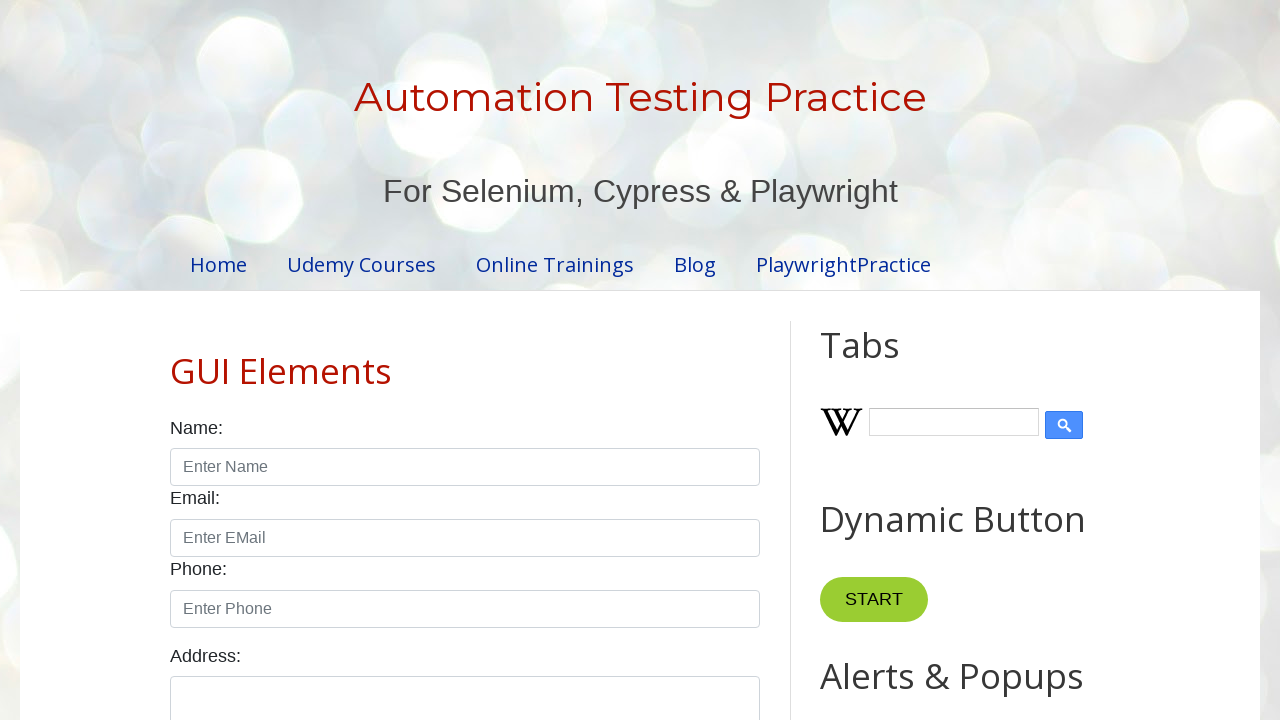

Waited for draggable element to be visible
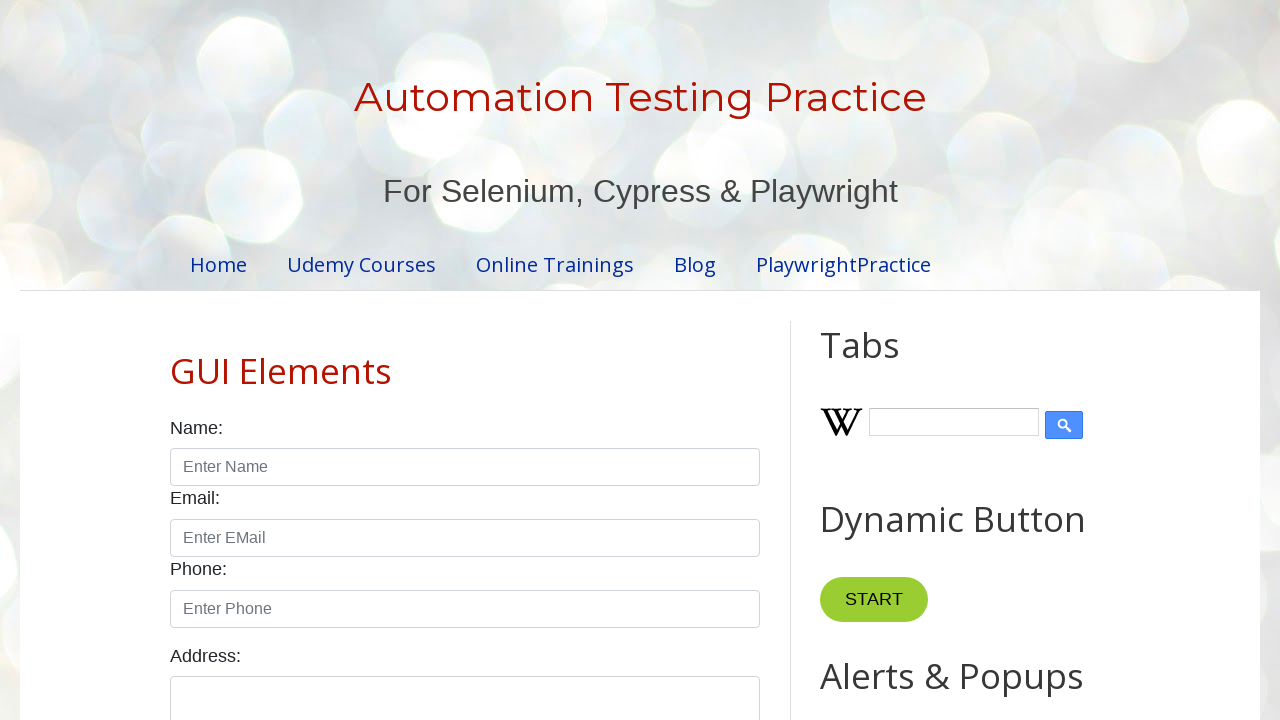

Waited for droppable target area to be visible
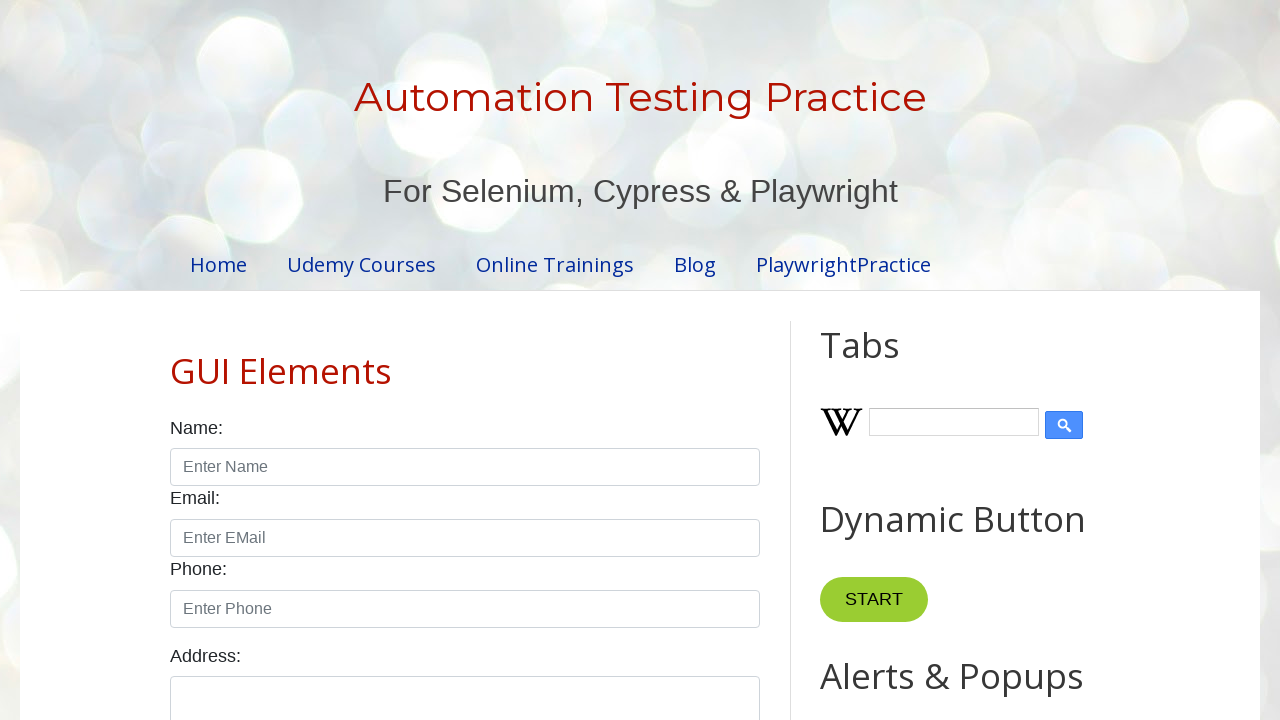

Located draggable element
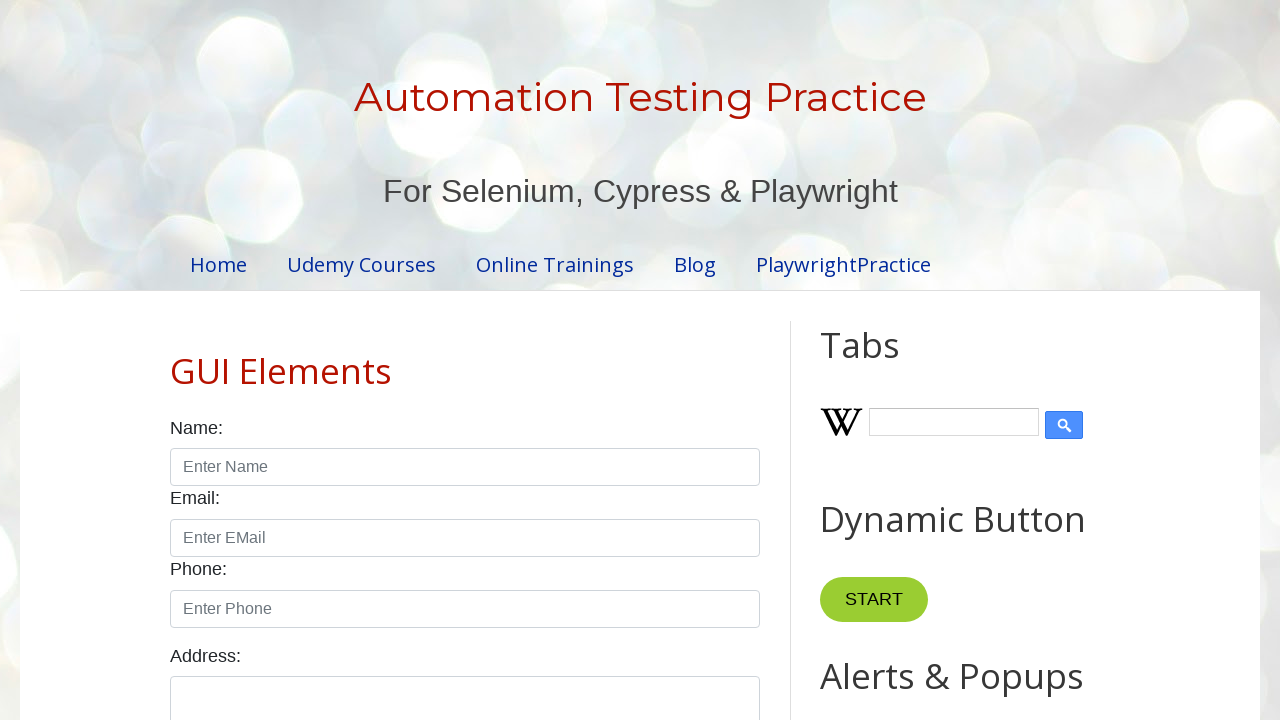

Located droppable target area
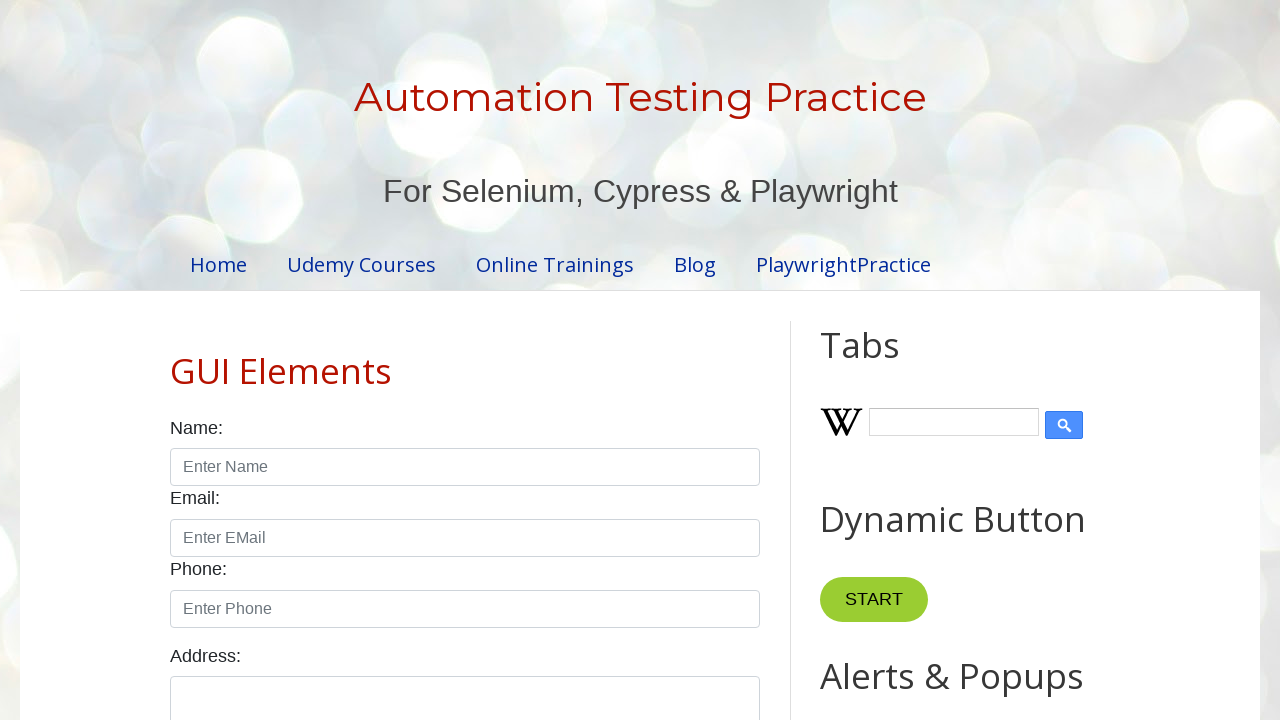

Successfully dragged and dropped element onto target area at (1015, 386)
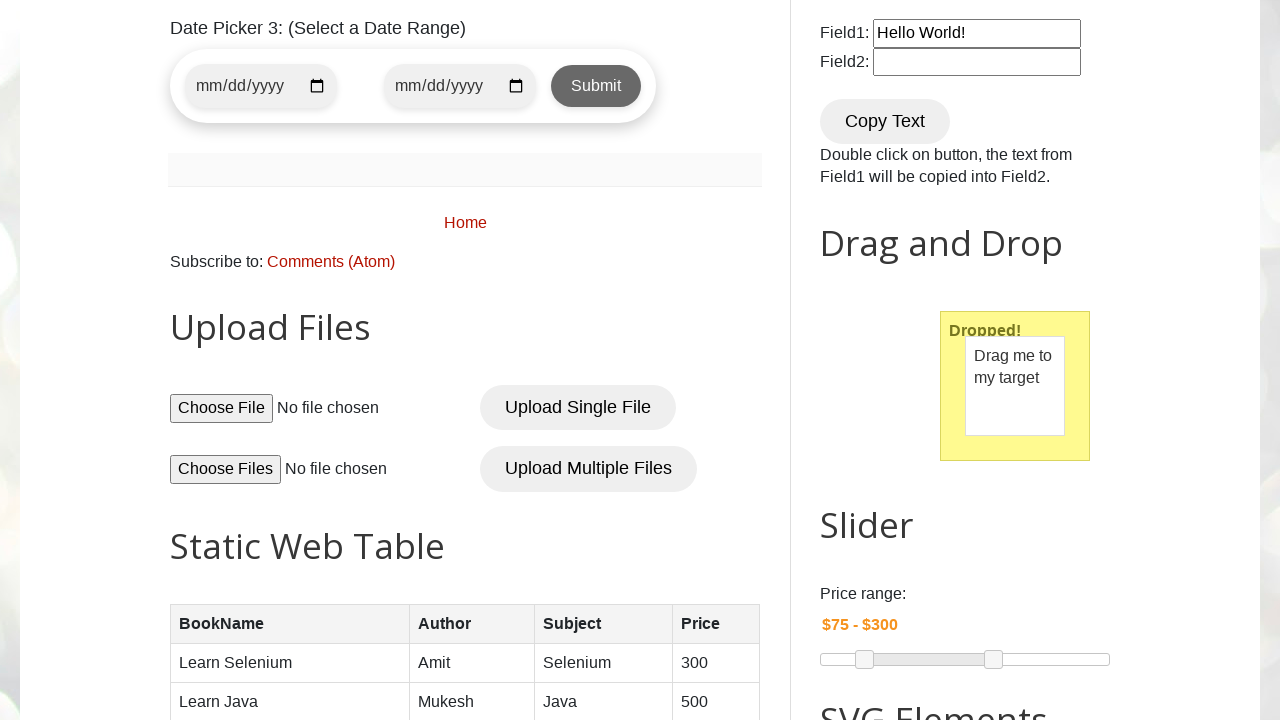

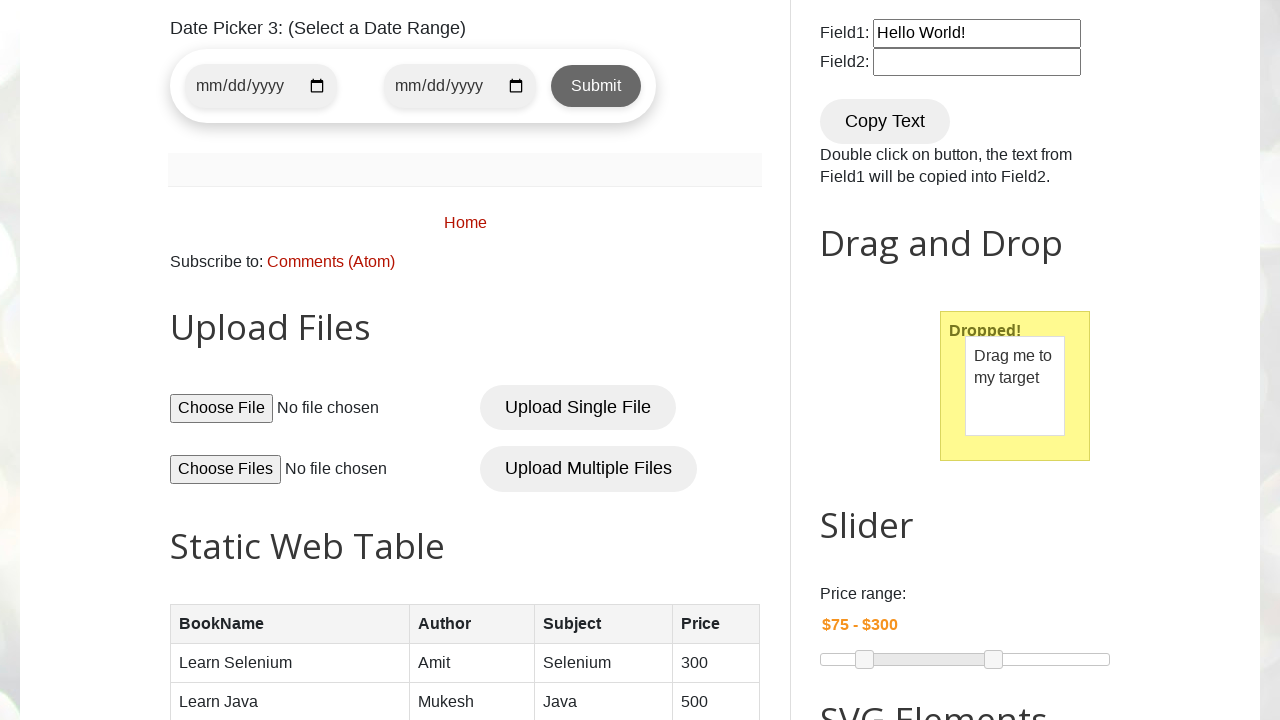